Tests that a text element with a random ID is displayed, refreshes the page, and verifies the ID changes after refresh while the element remains visible

Starting URL: https://demoqa.com

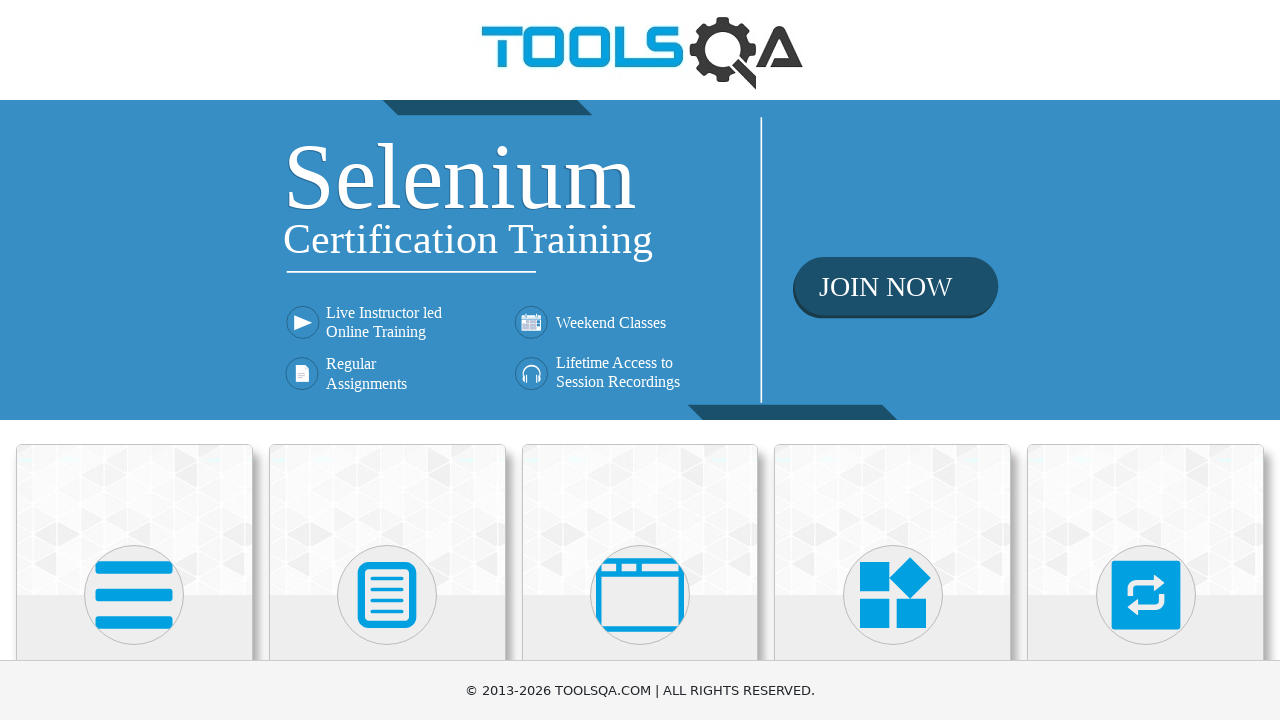

Clicked on Elements card at (134, 360) on xpath=//h5[text()='Elements']
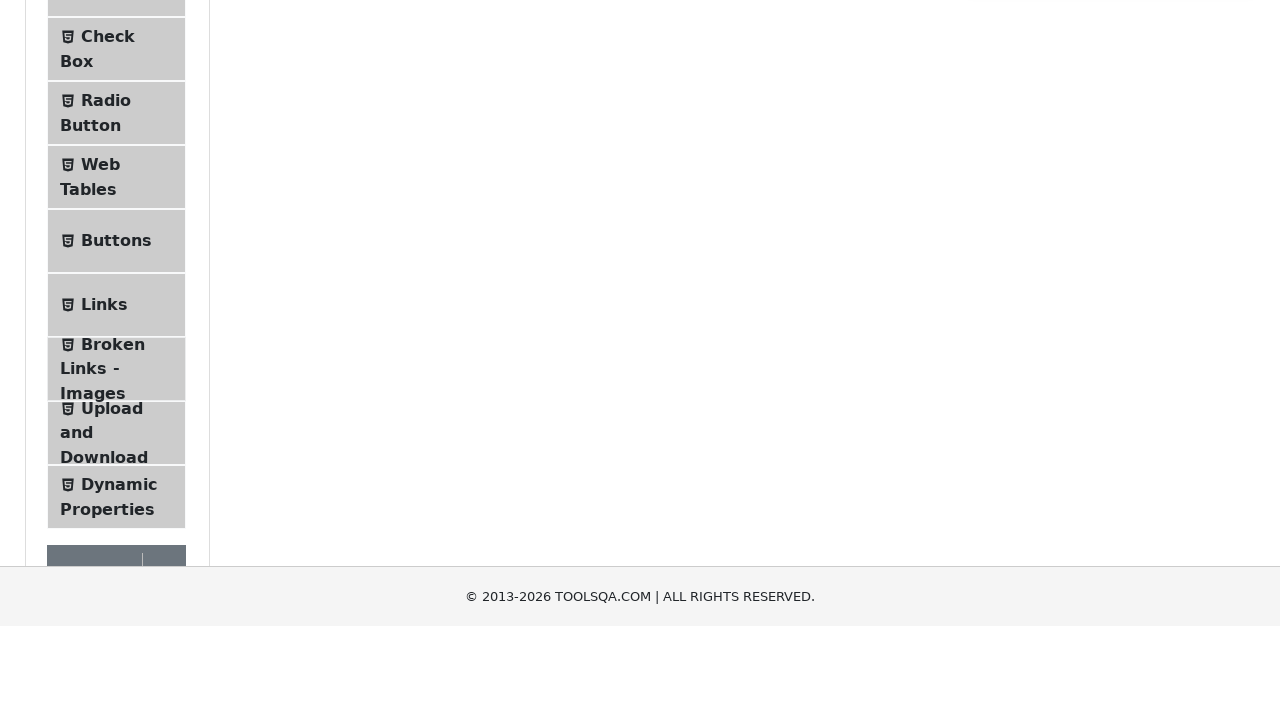

Scrolled down 350px to view more options
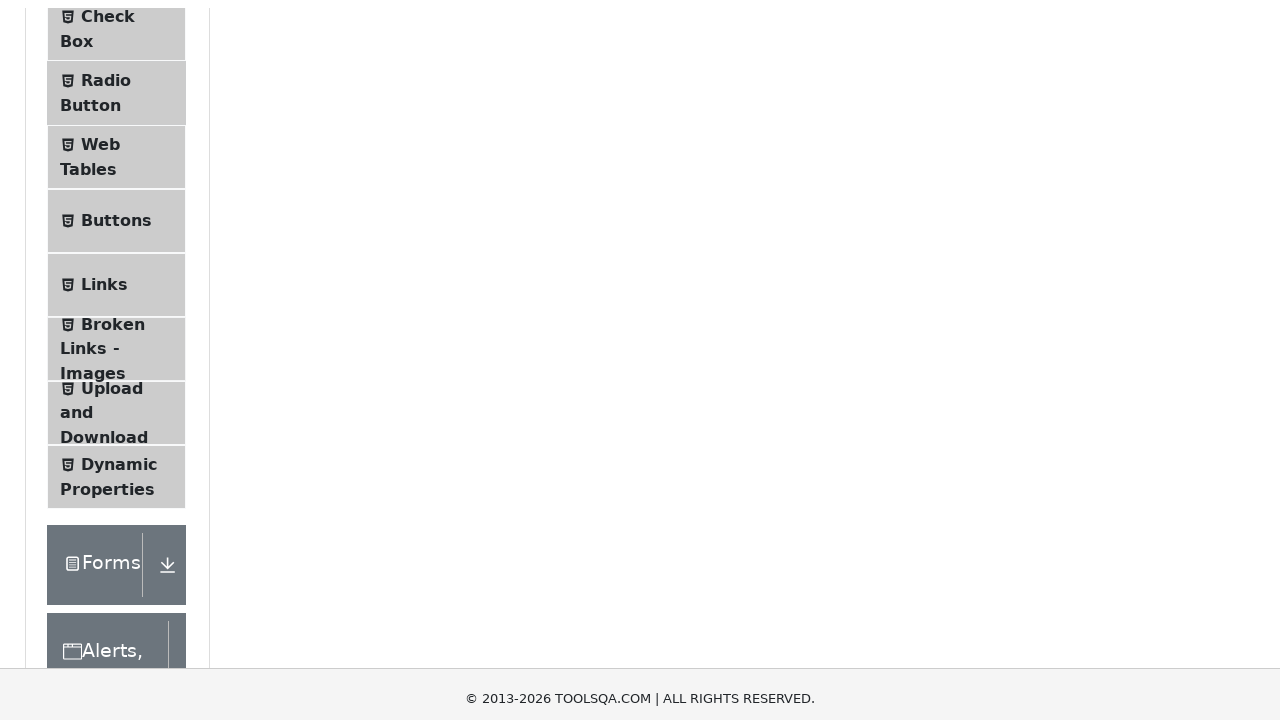

Clicked on Dynamic Properties menu item at (119, 410) on xpath=//span[text()='Dynamic Properties']
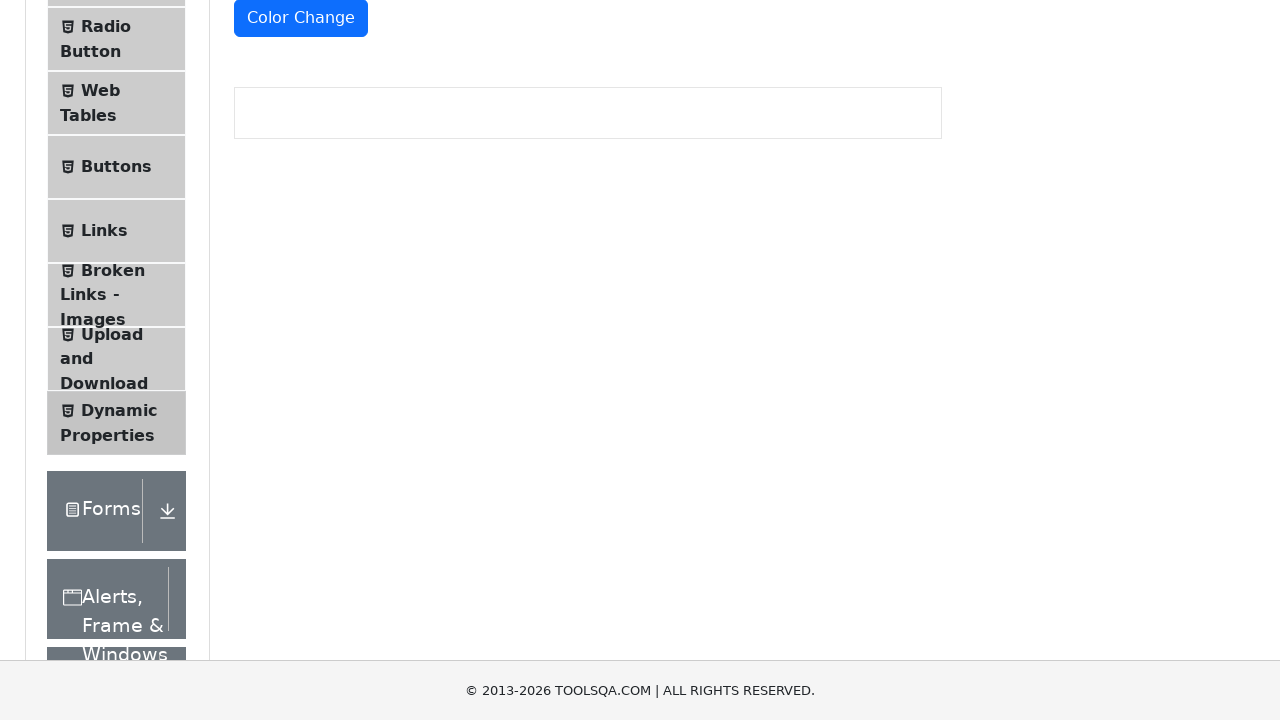

Text element with random ID is now visible
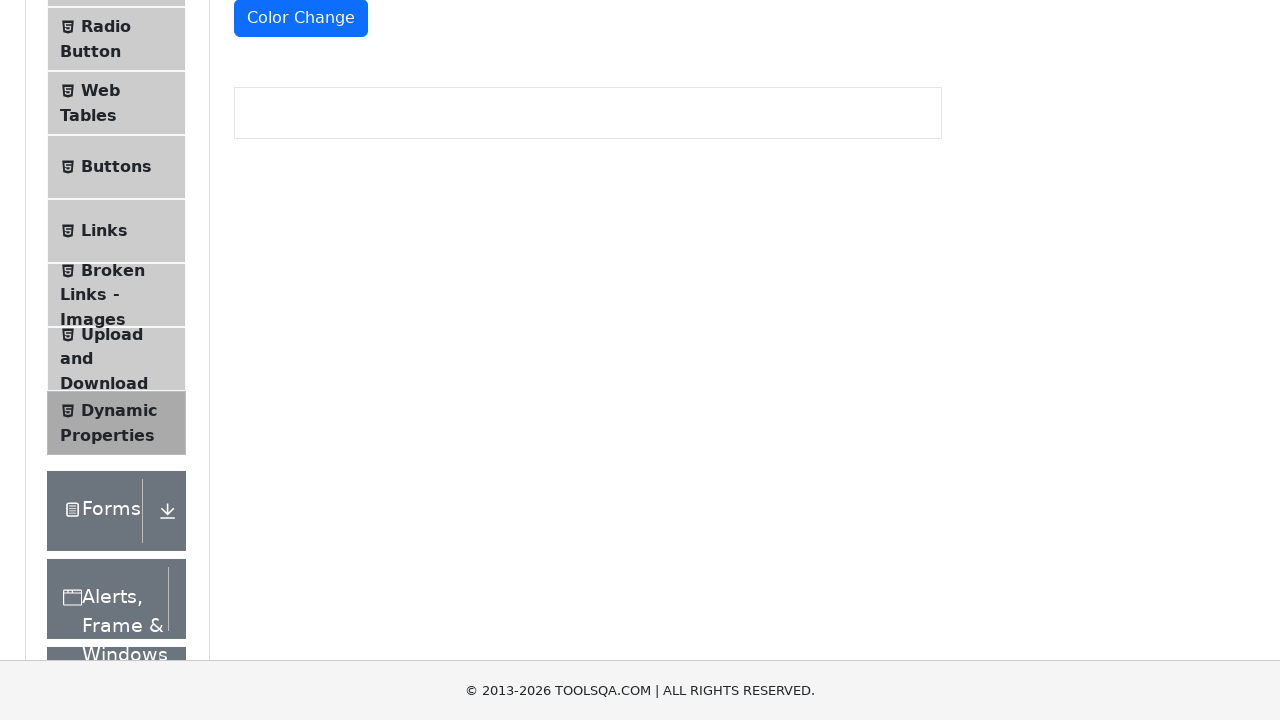

Refreshed the page
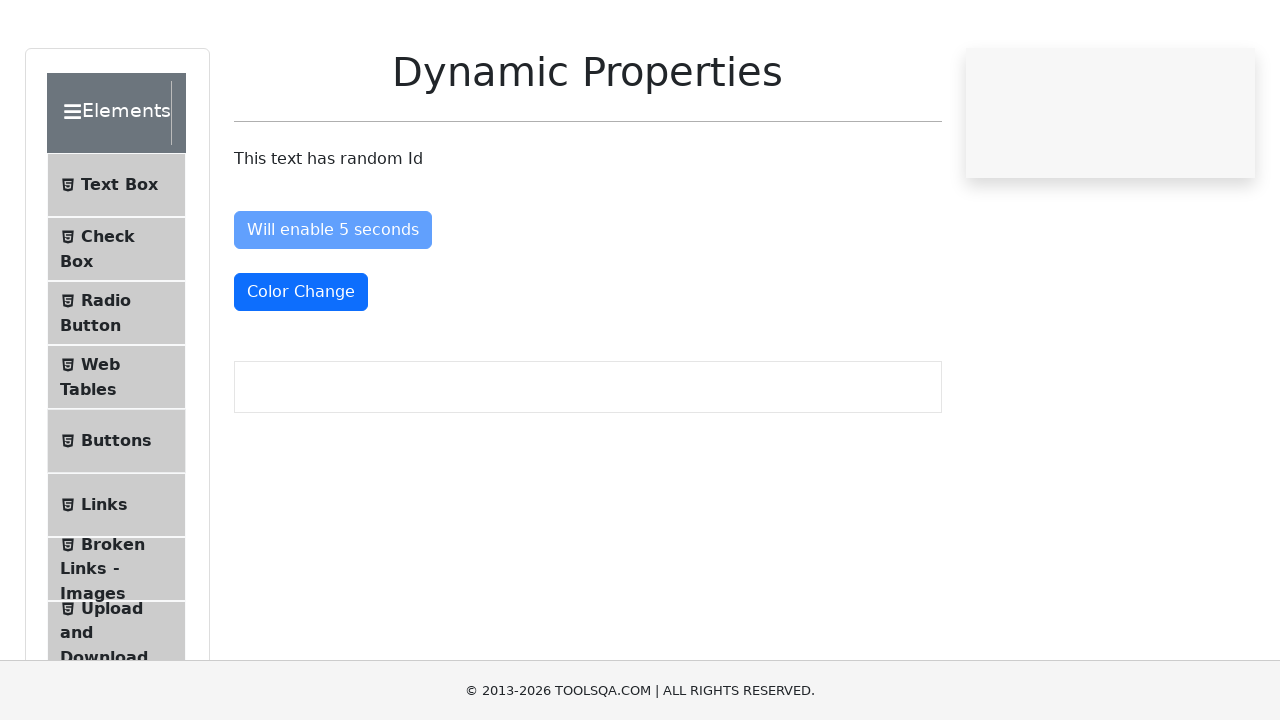

Text element with random ID is still visible after page refresh, confirming ID changed but element remains displayed
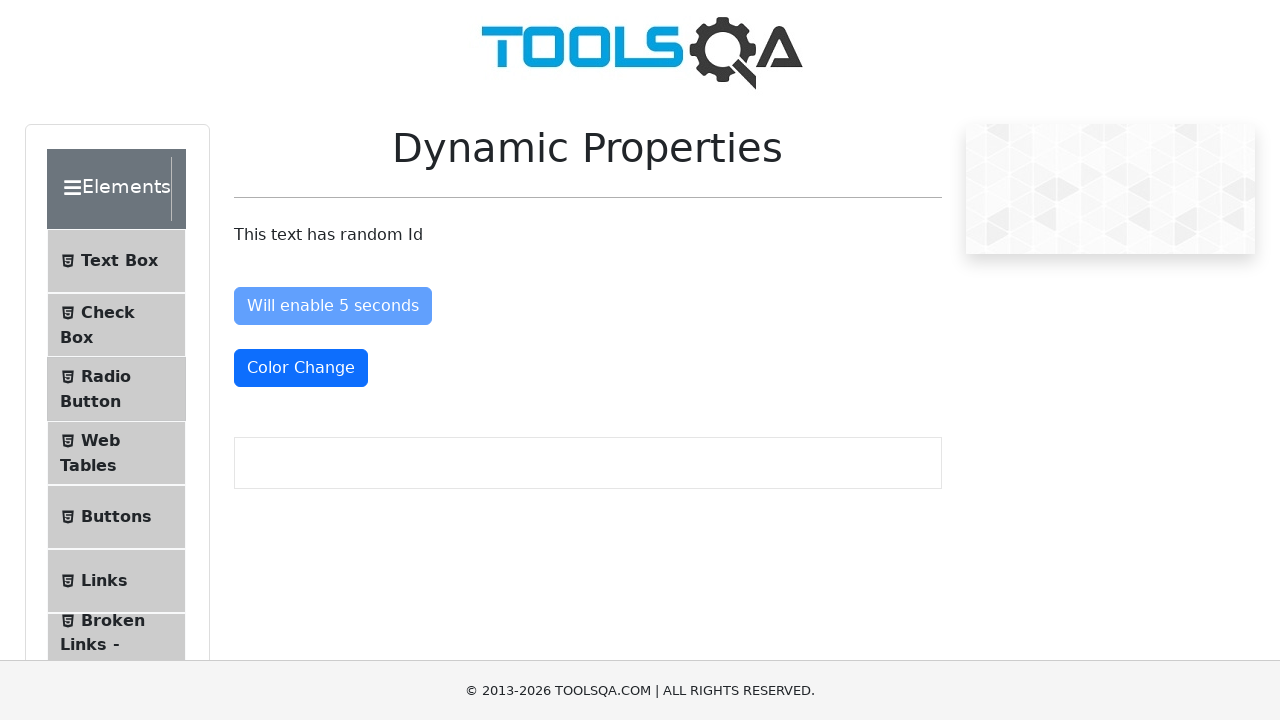

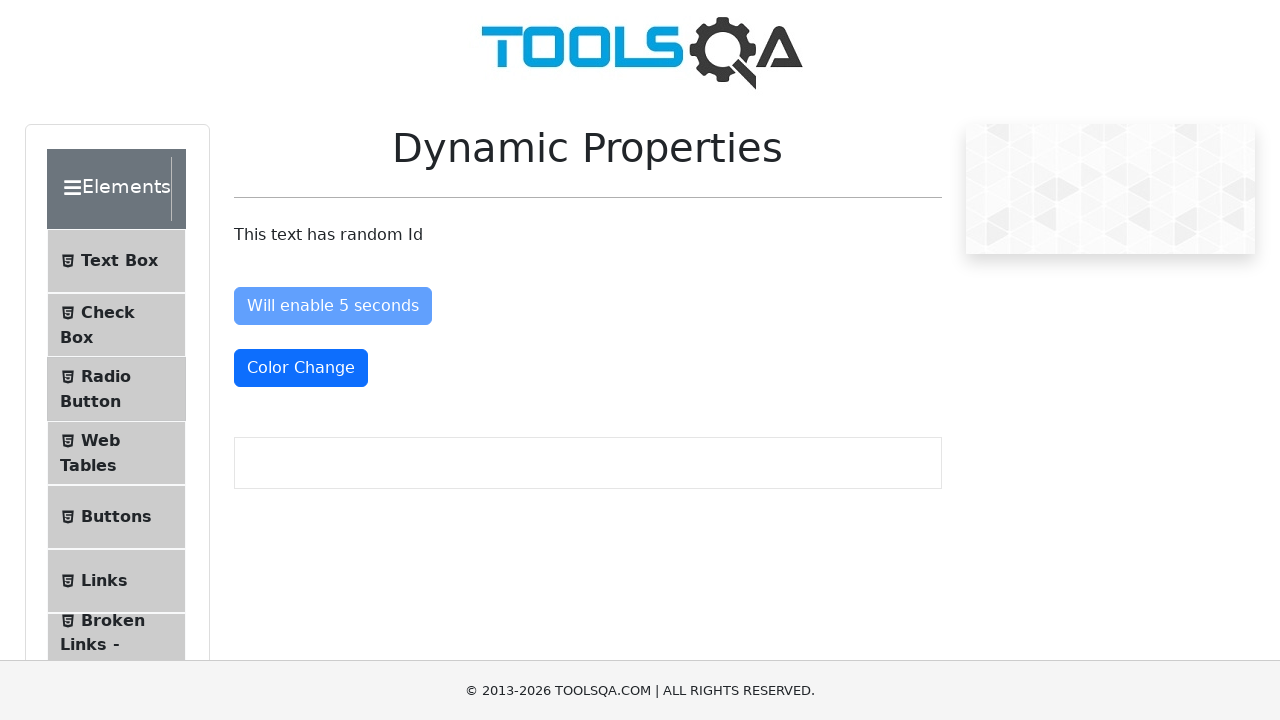